Tests closing a modal dialog by clicking the OK button

Starting URL: https://testpages.eviltester.com/styled/alerts/fake-alert-test.html

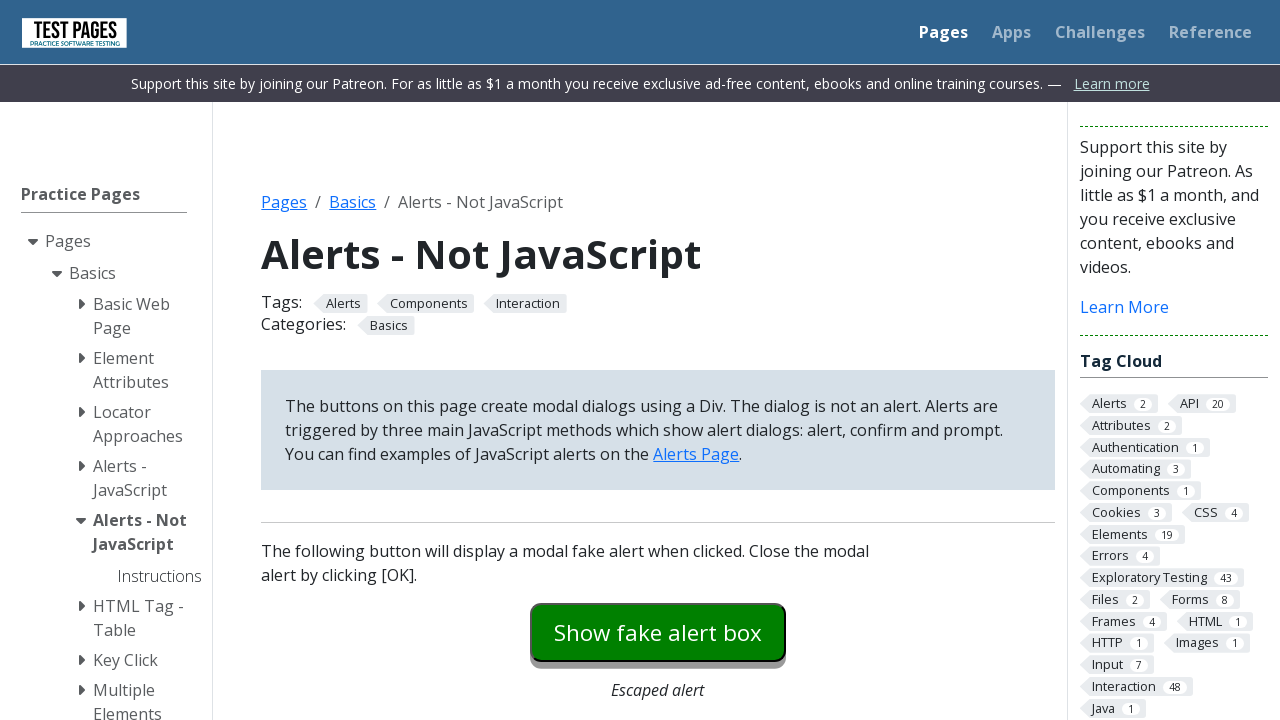

Navigated to fake alert test page
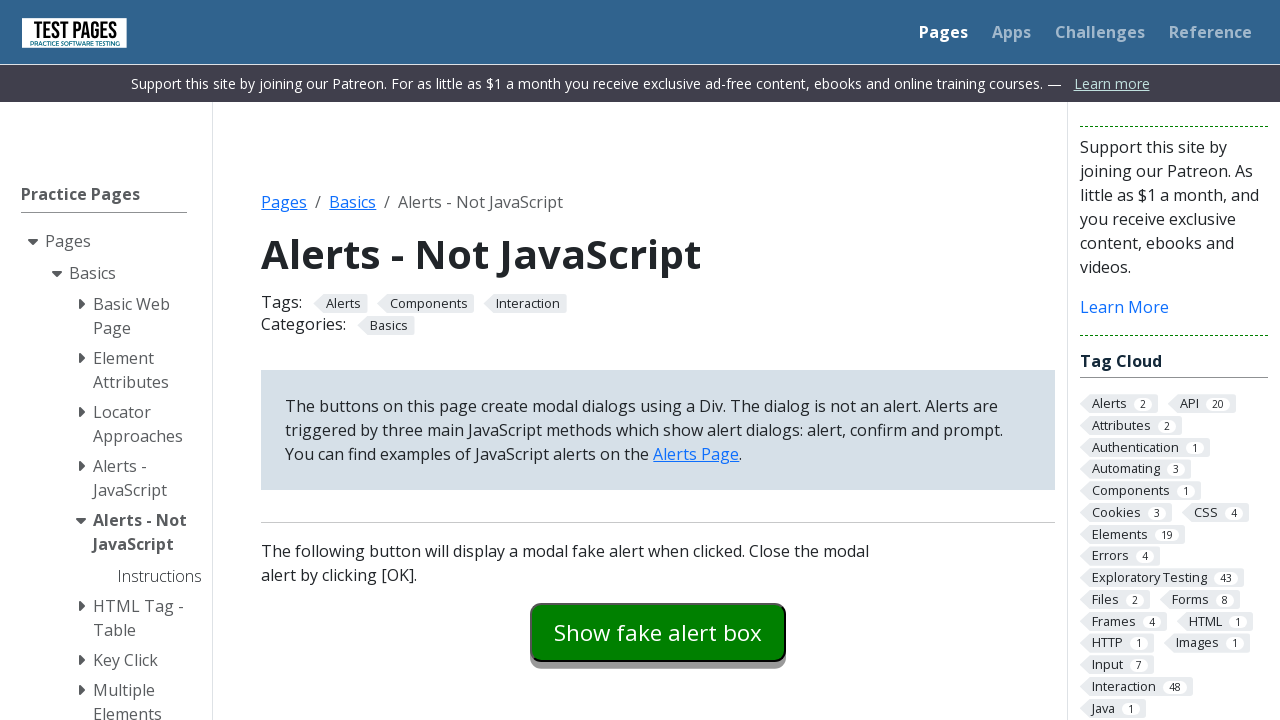

Clicked modaldialog button to open modal dialog at (658, 360) on #modaldialog
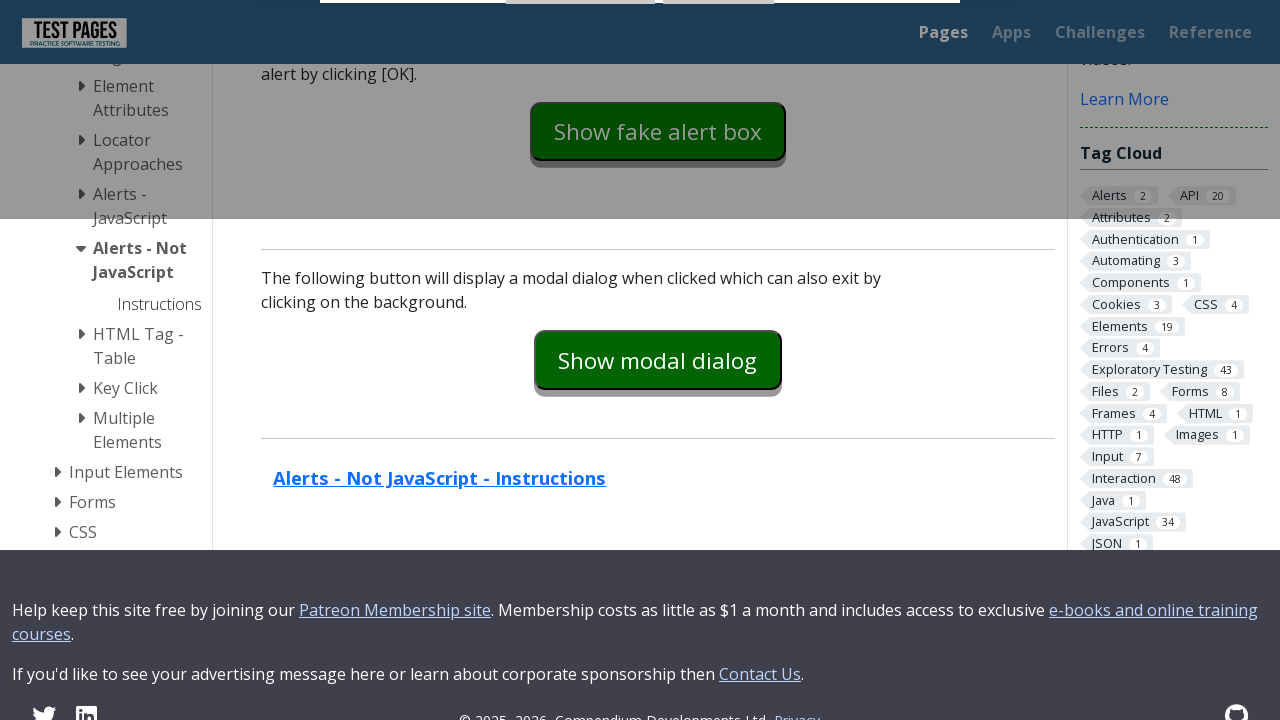

Clicked OK button to close modal dialog at (719, 27) on #dialog-ok
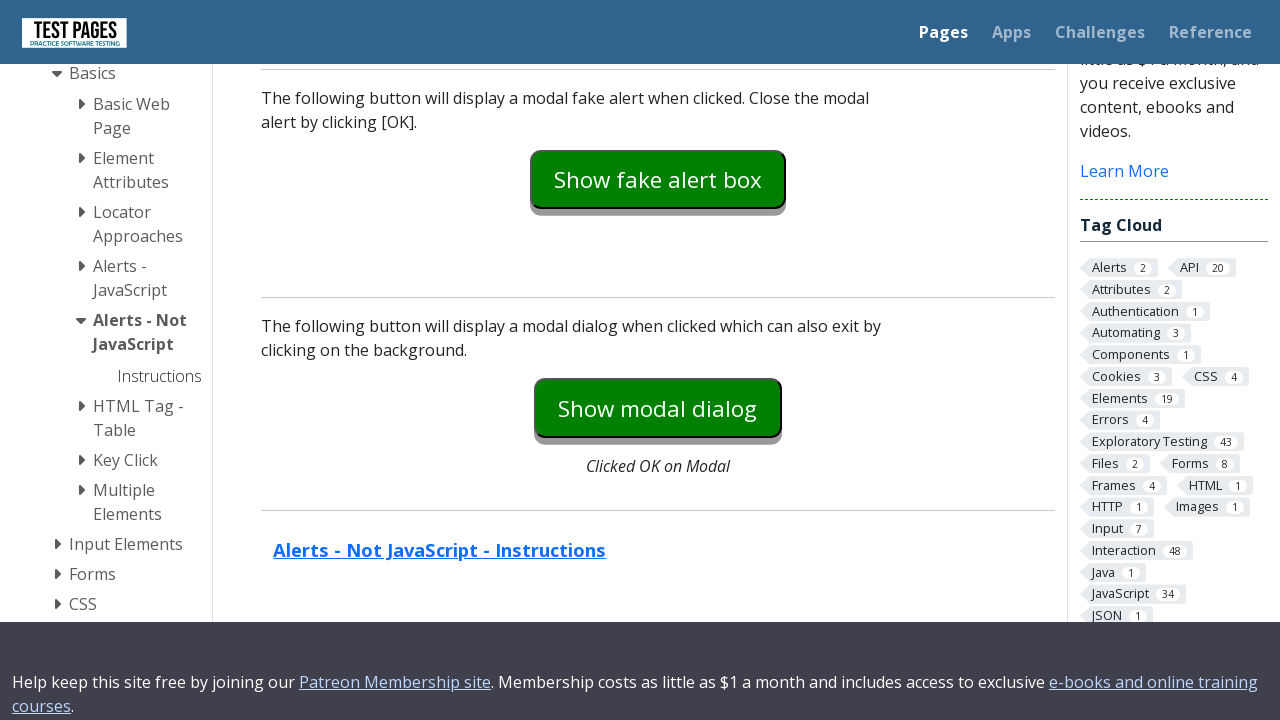

Verified modal dialog is hidden
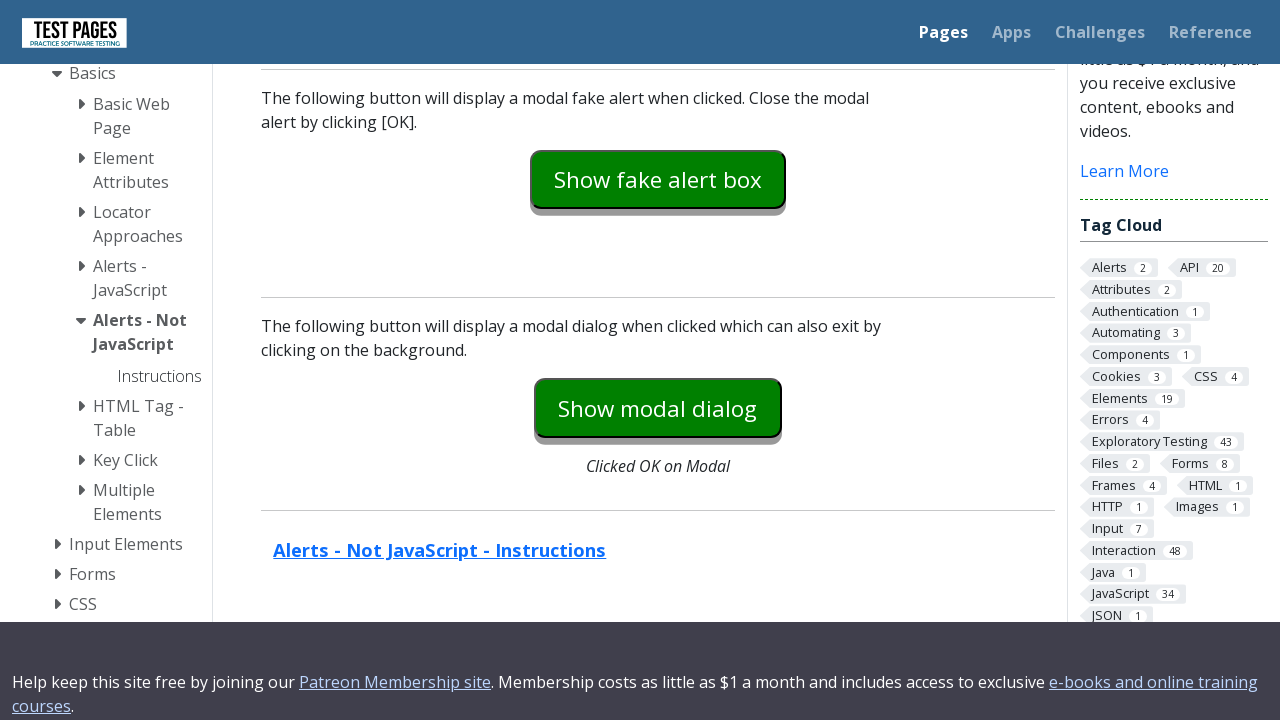

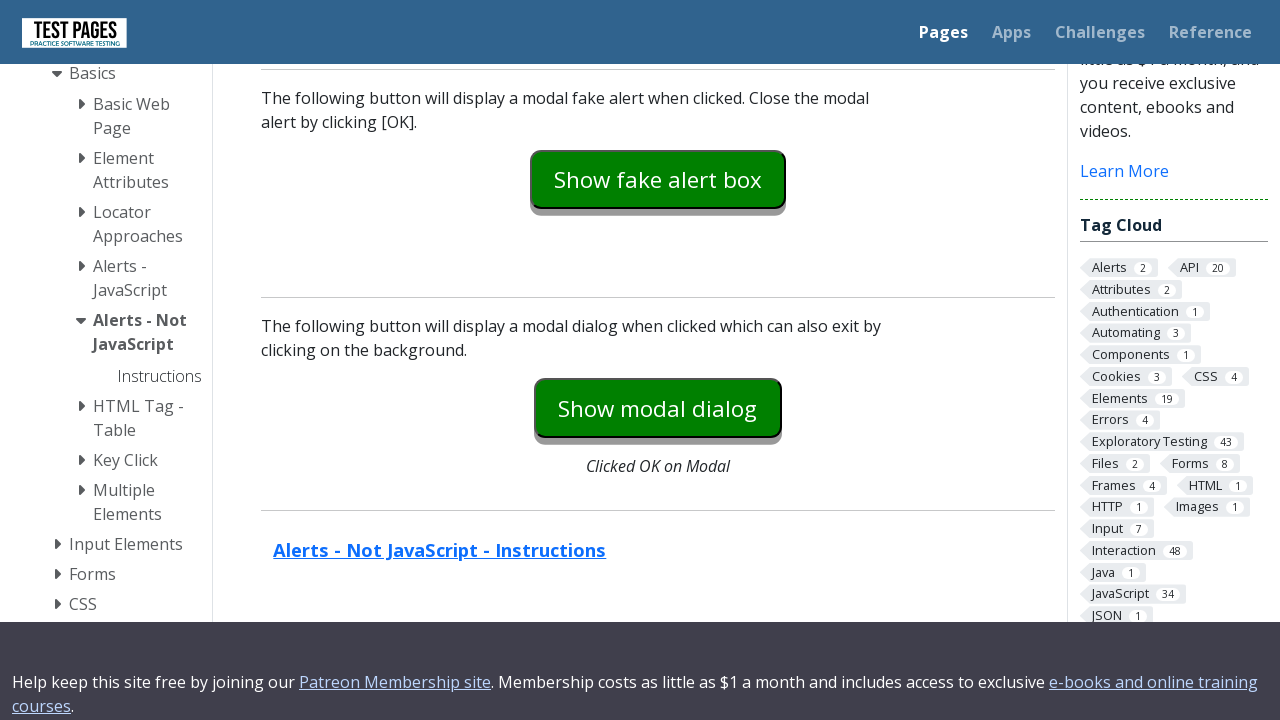